Tests laptop category navigation and verifies laptop products are displayed

Starting URL: https://www.demoblaze.com/

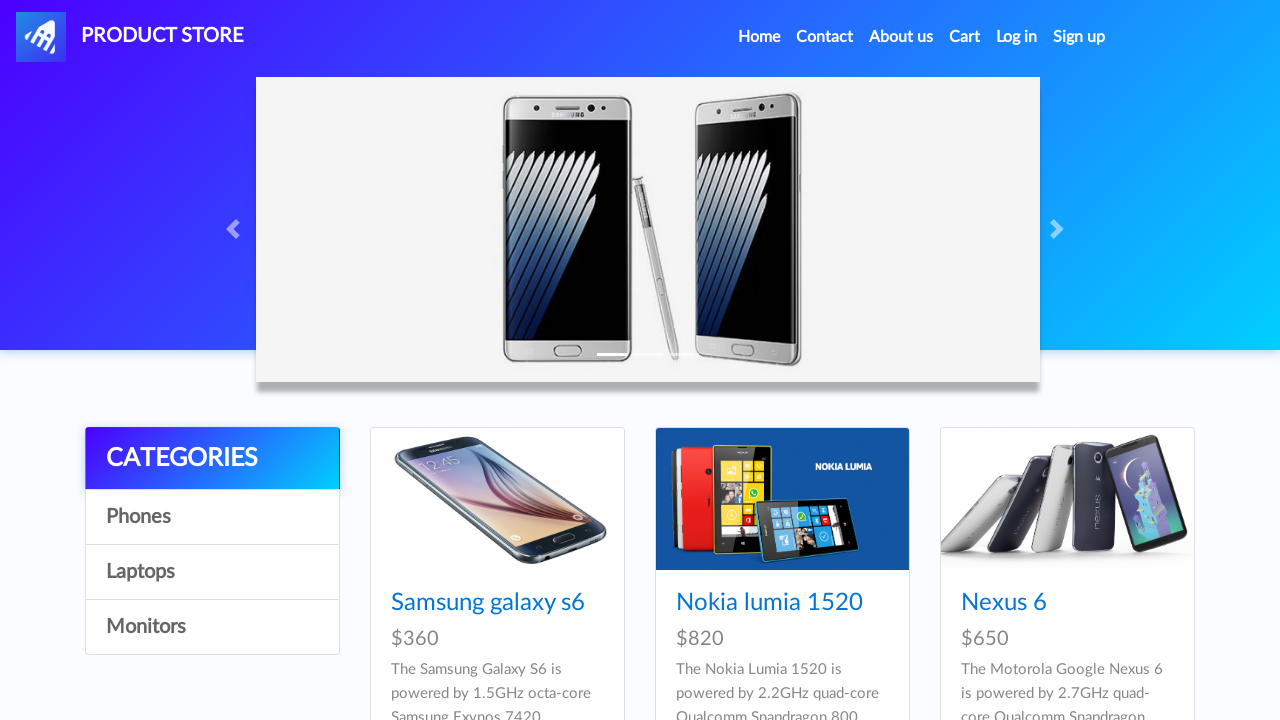

Clicked on Laptops category at (212, 572) on xpath=//a[text()='Laptops']
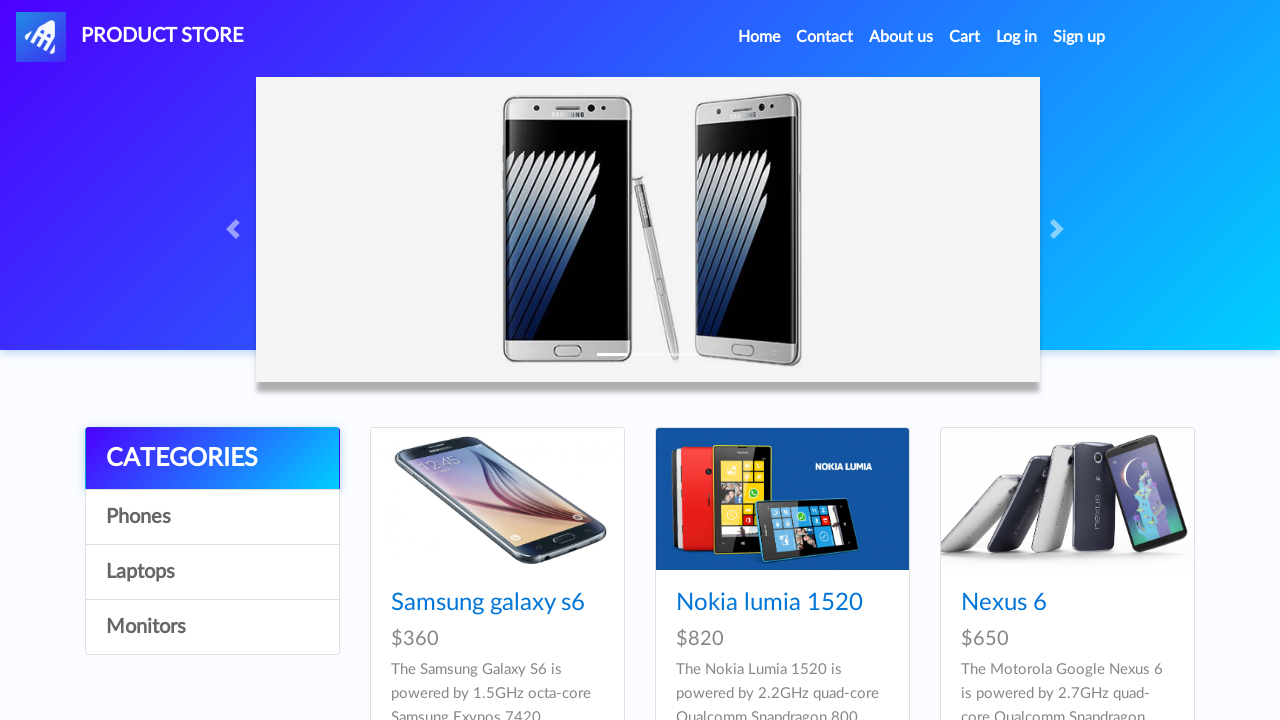

Laptop products loaded and verified with Sony vaio i7 product visible
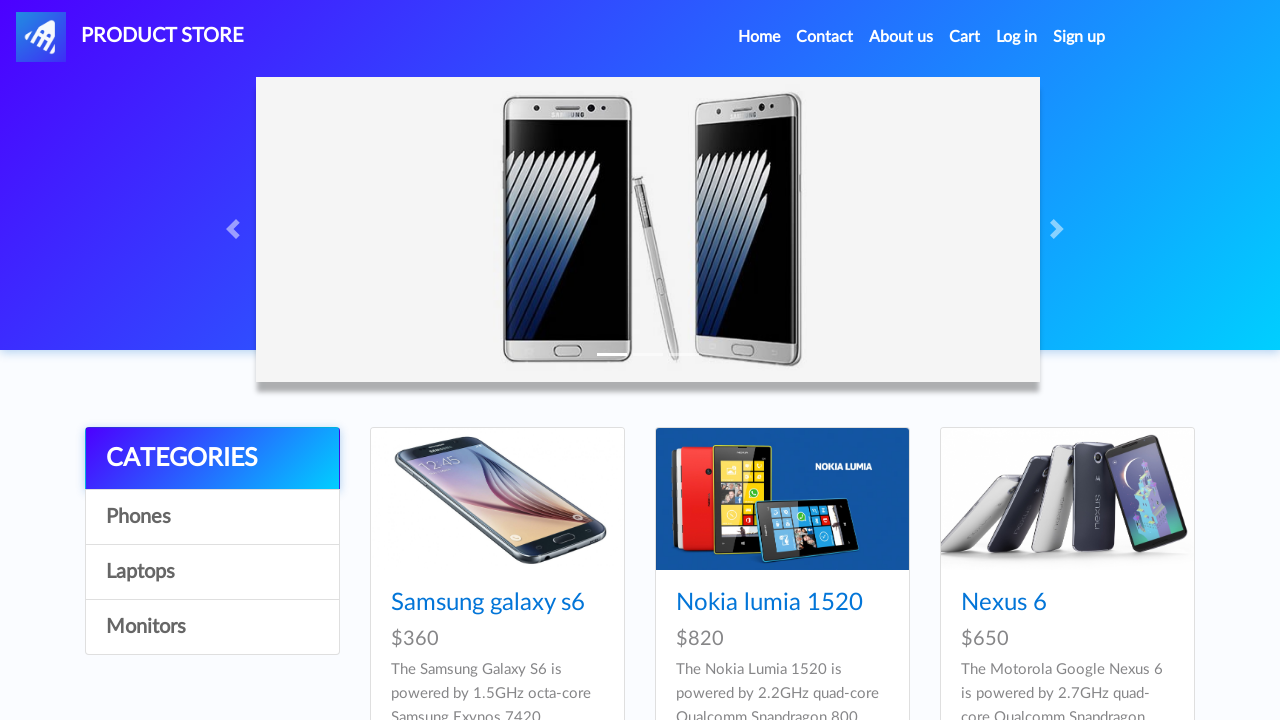

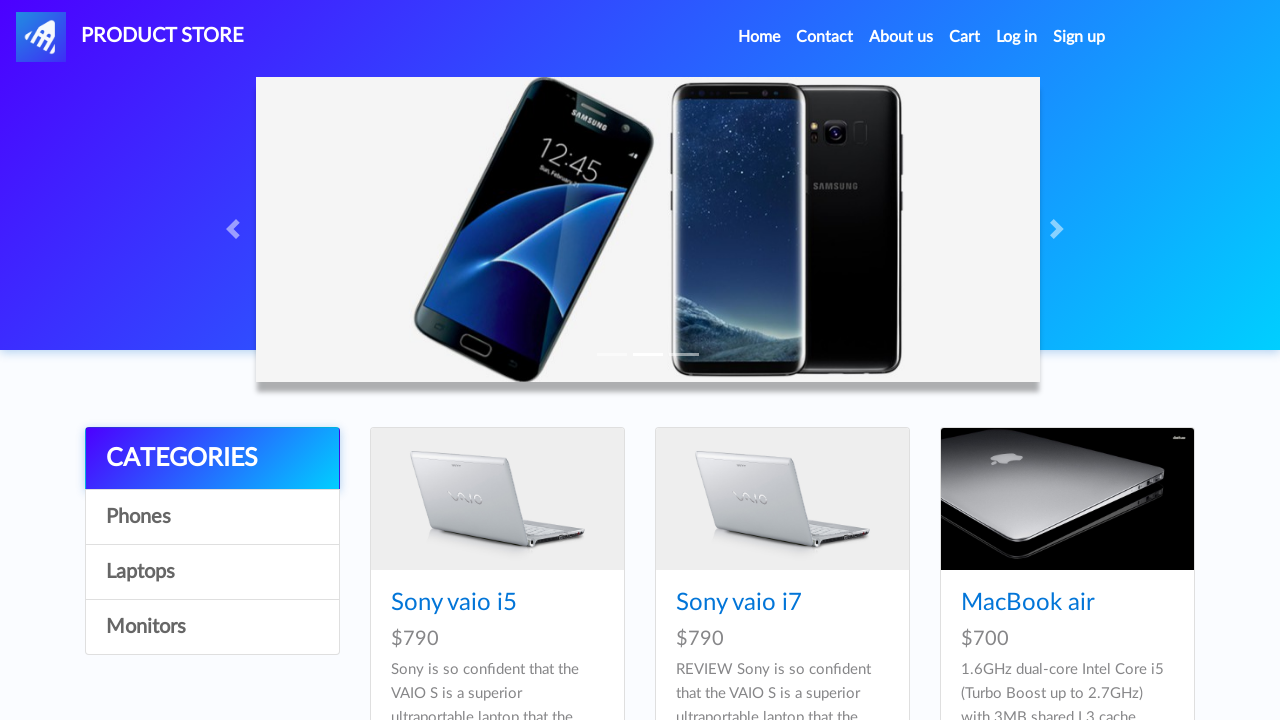